Tests the Indian Railways website by searching for trains between two stations and verifying the train list for duplicates

Starting URL: https://erail.in/

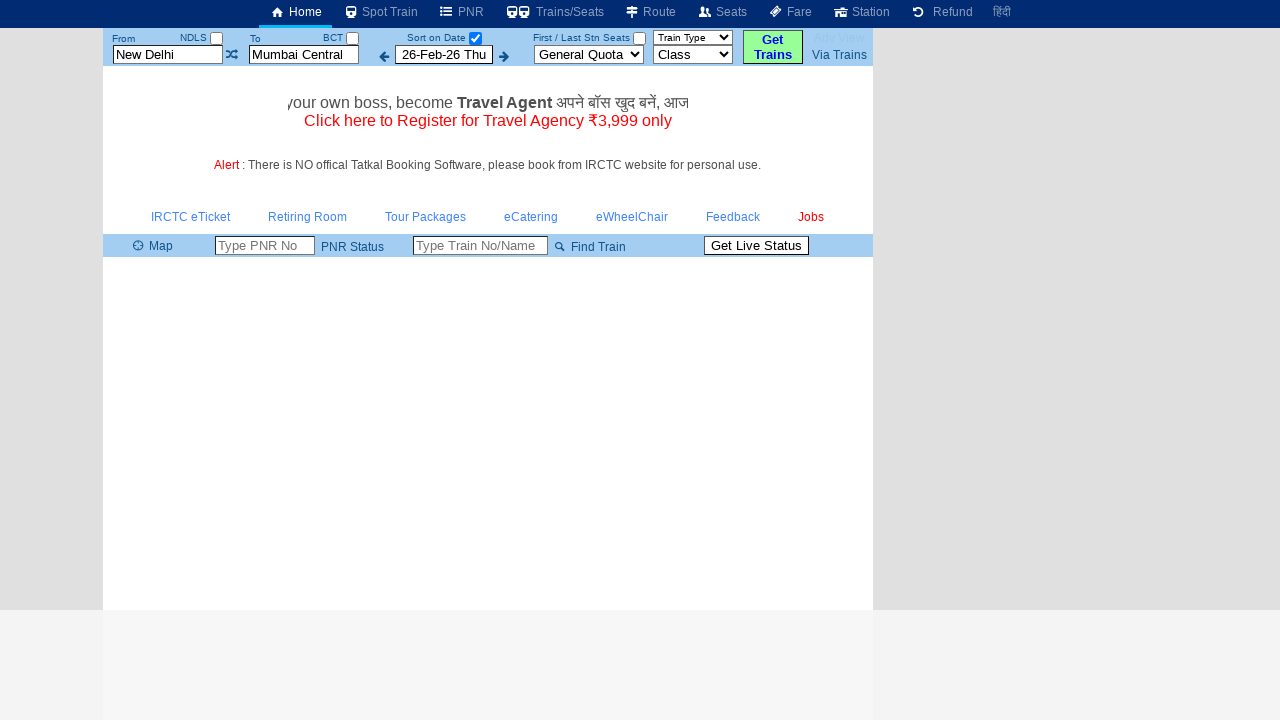

Cleared the 'From' station field on #txtStationFrom
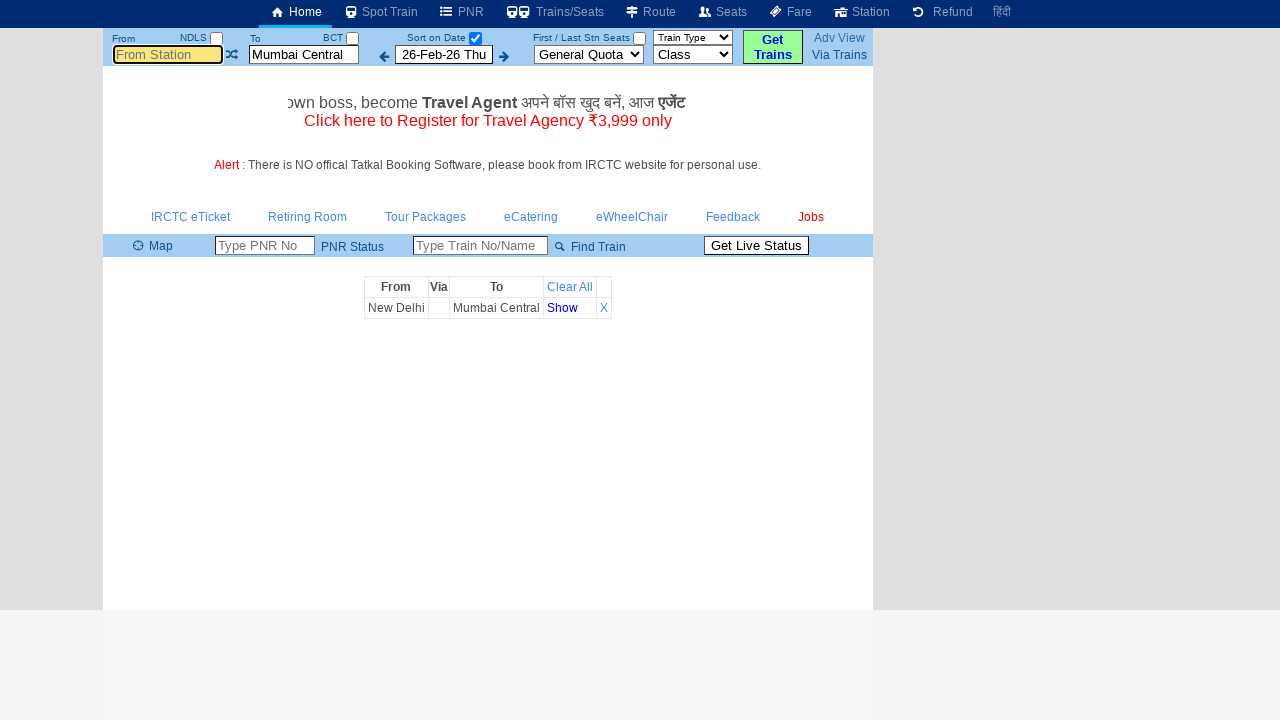

Filled 'From' station field with 'MAS' on #txtStationFrom
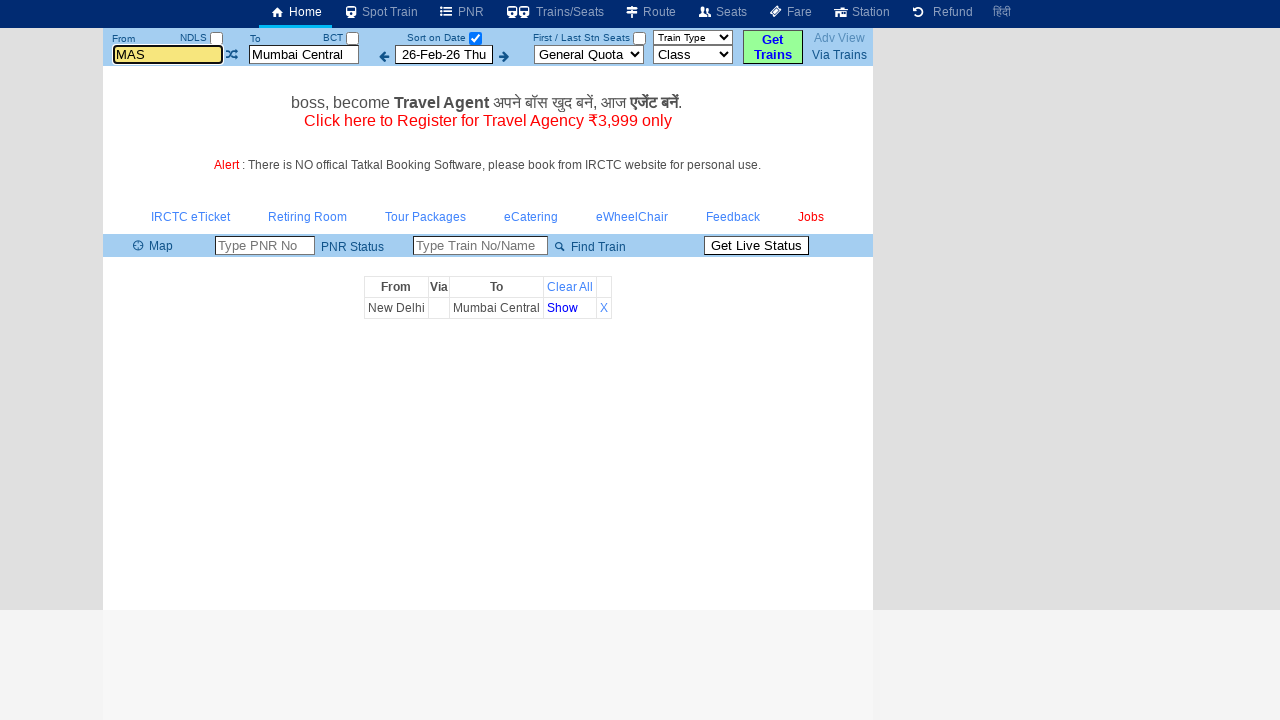

Pressed Enter to confirm 'From' station on #txtStationFrom
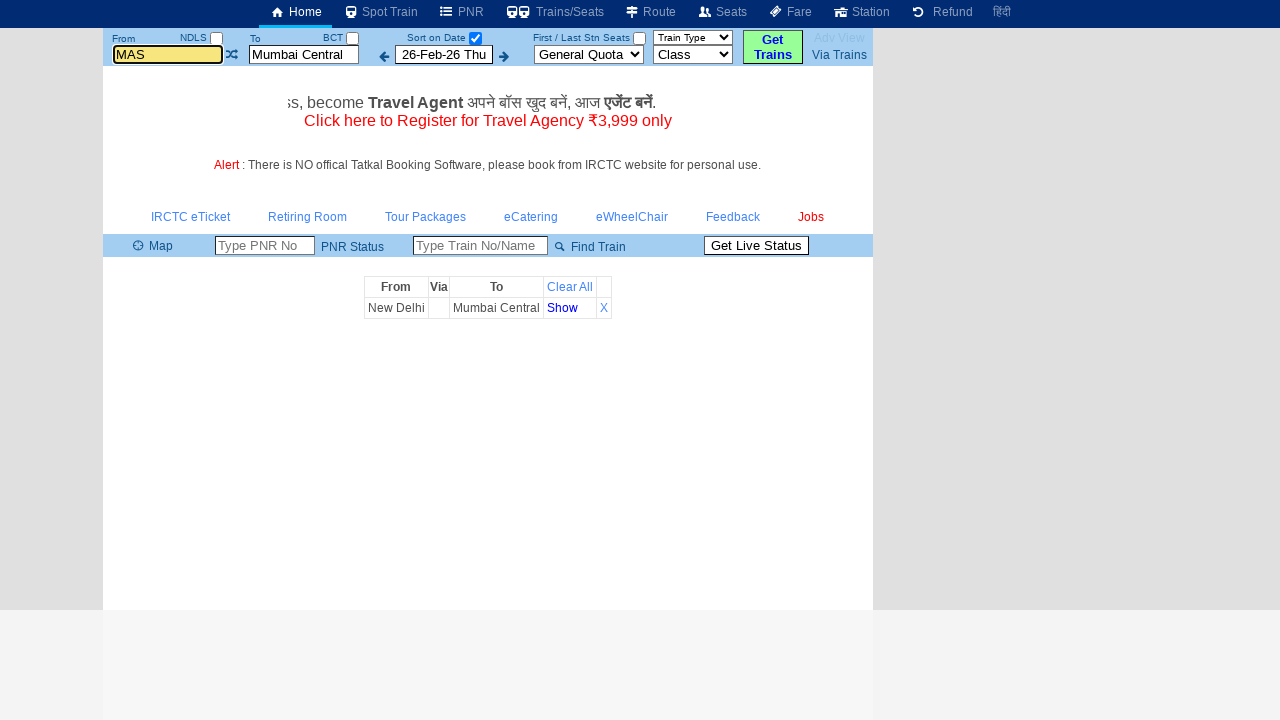

Cleared the 'To' station field on #txtStationTo
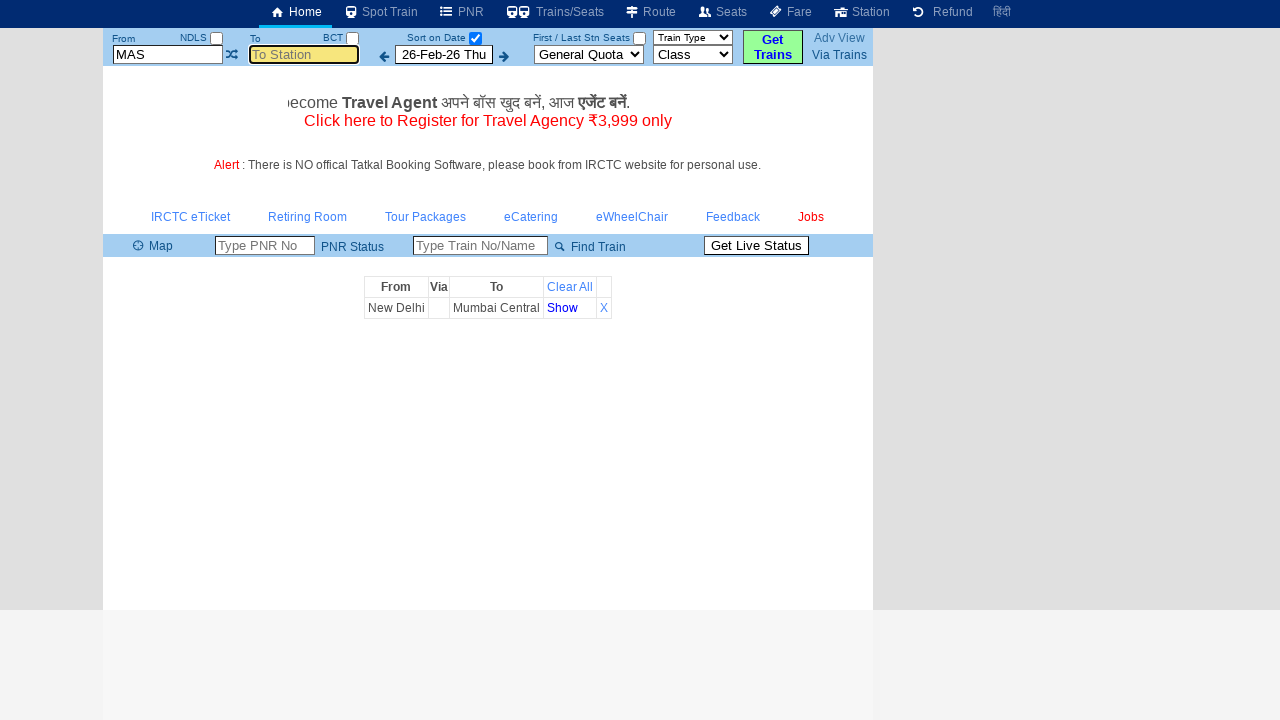

Filled 'To' station field with 'MDU' on #txtStationTo
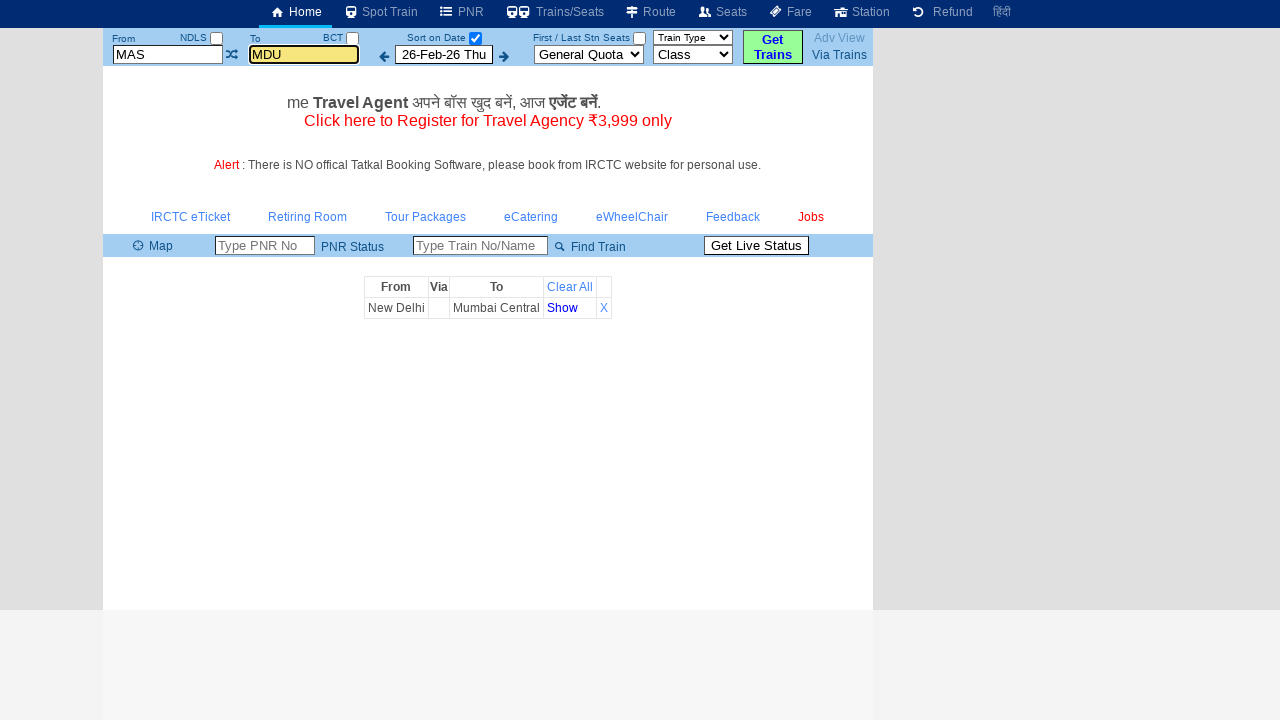

Pressed Enter to confirm 'To' station on #txtStationTo
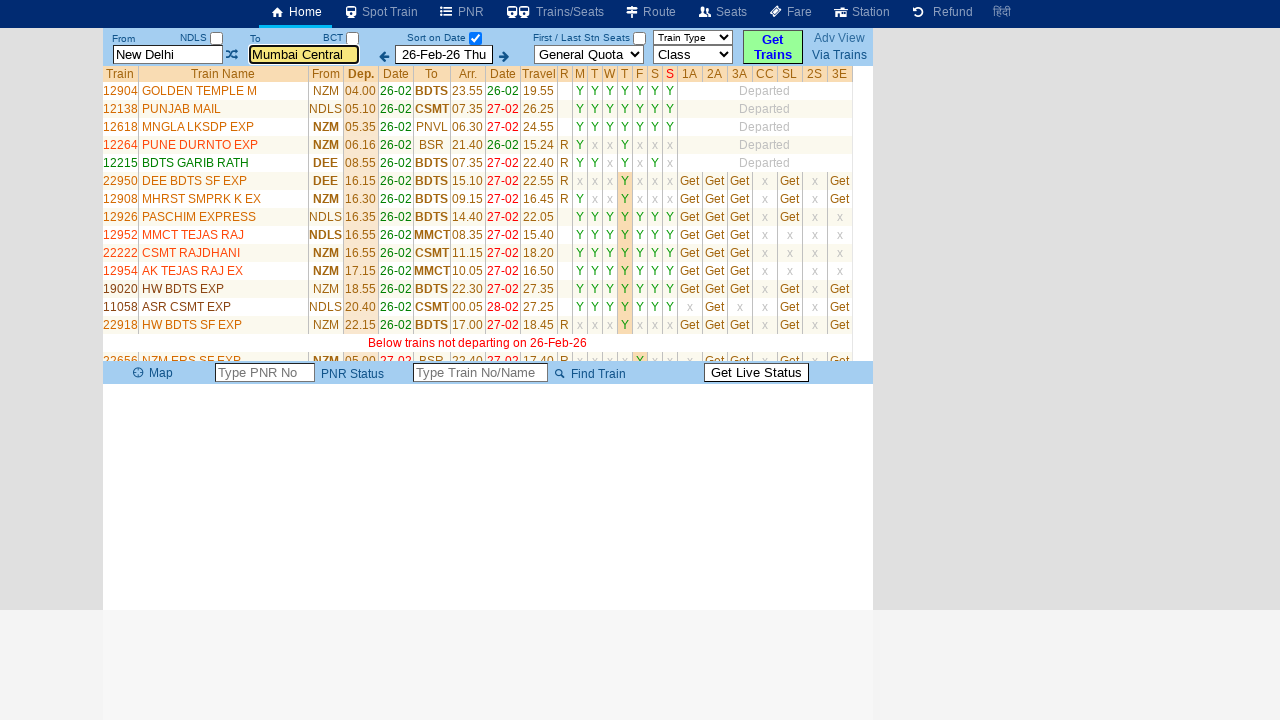

Unchecked 'Select Date Only' checkbox to display all trains at (475, 38) on #chkSelectDateOnly
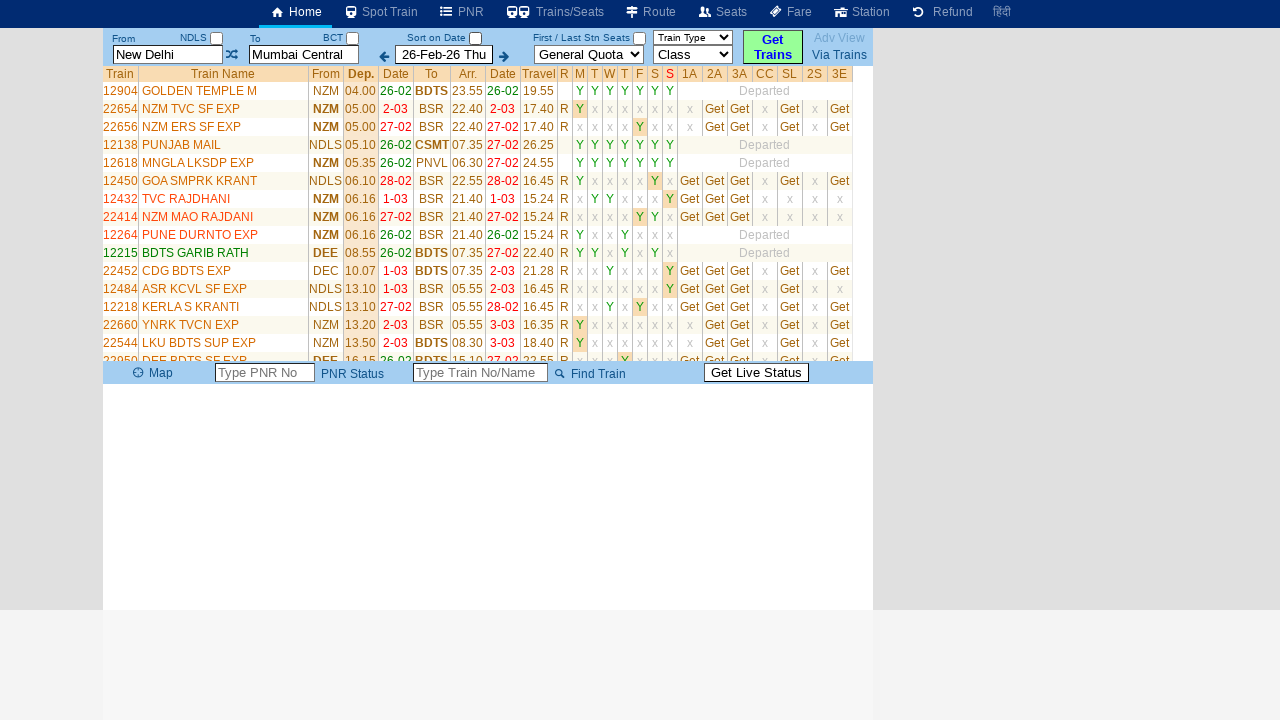

Train table loaded successfully
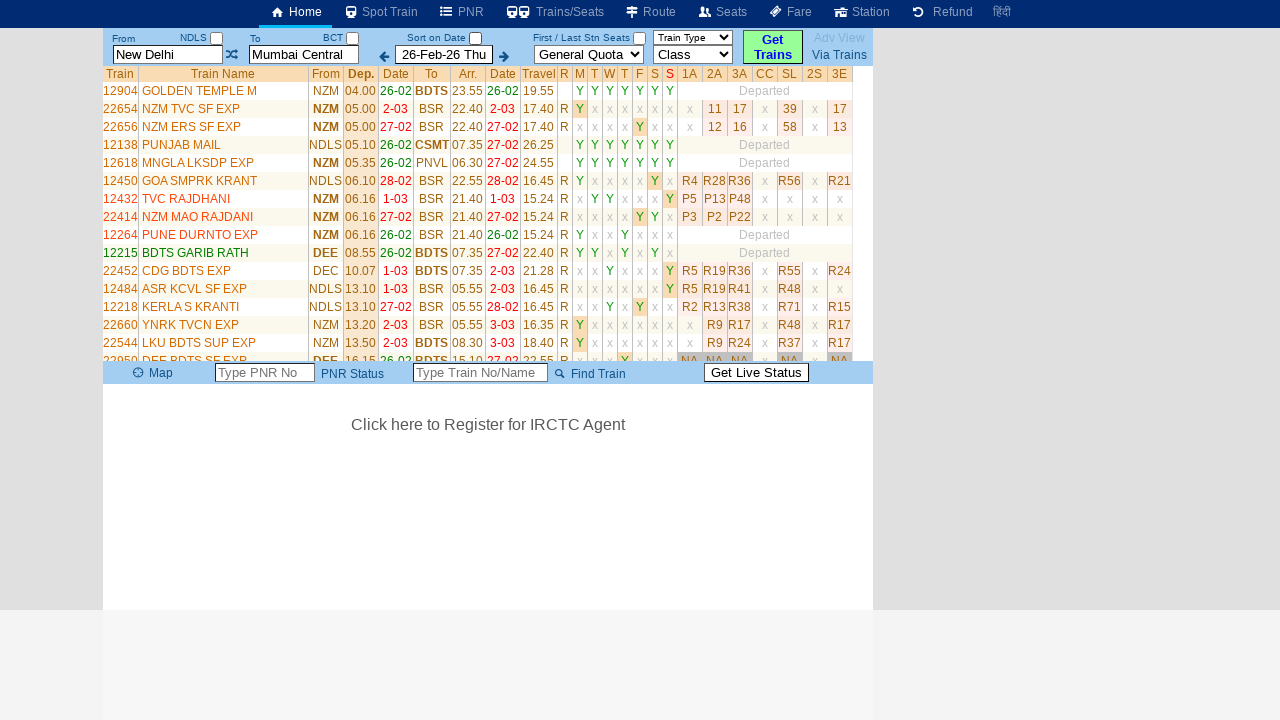

Retrieved all train name elements from the table
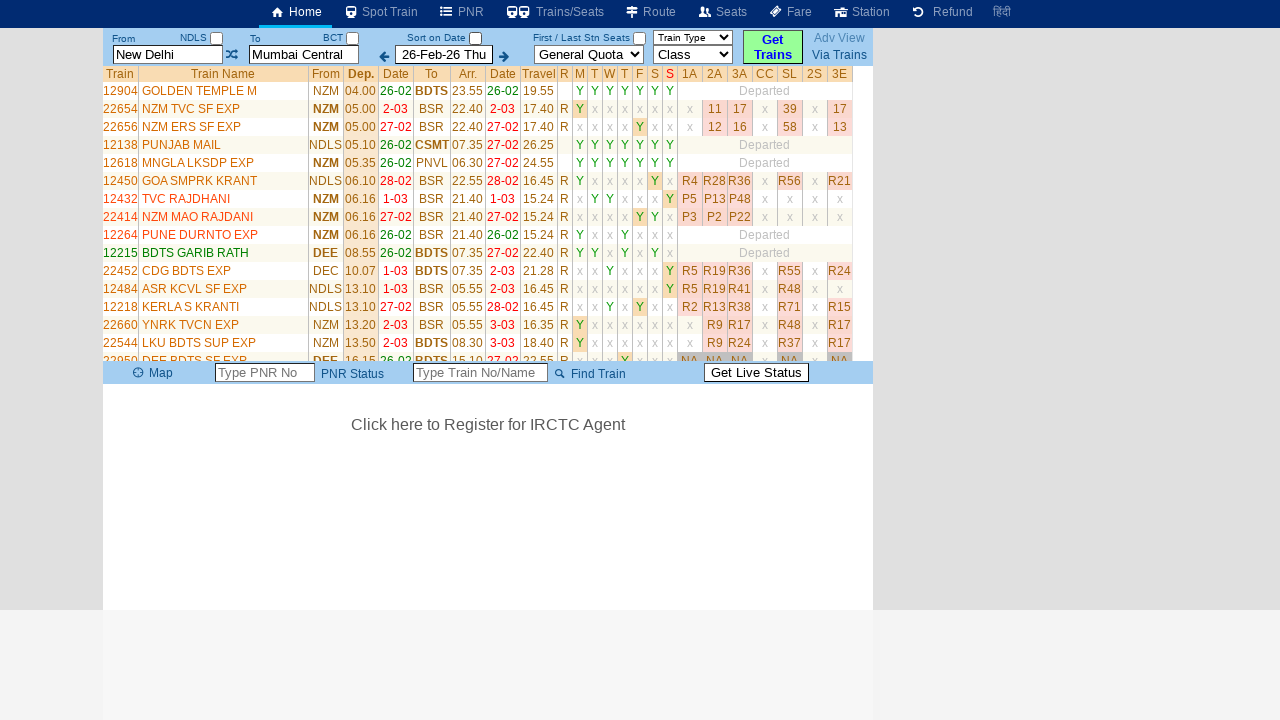

Verified that 34 trains are displayed in the table
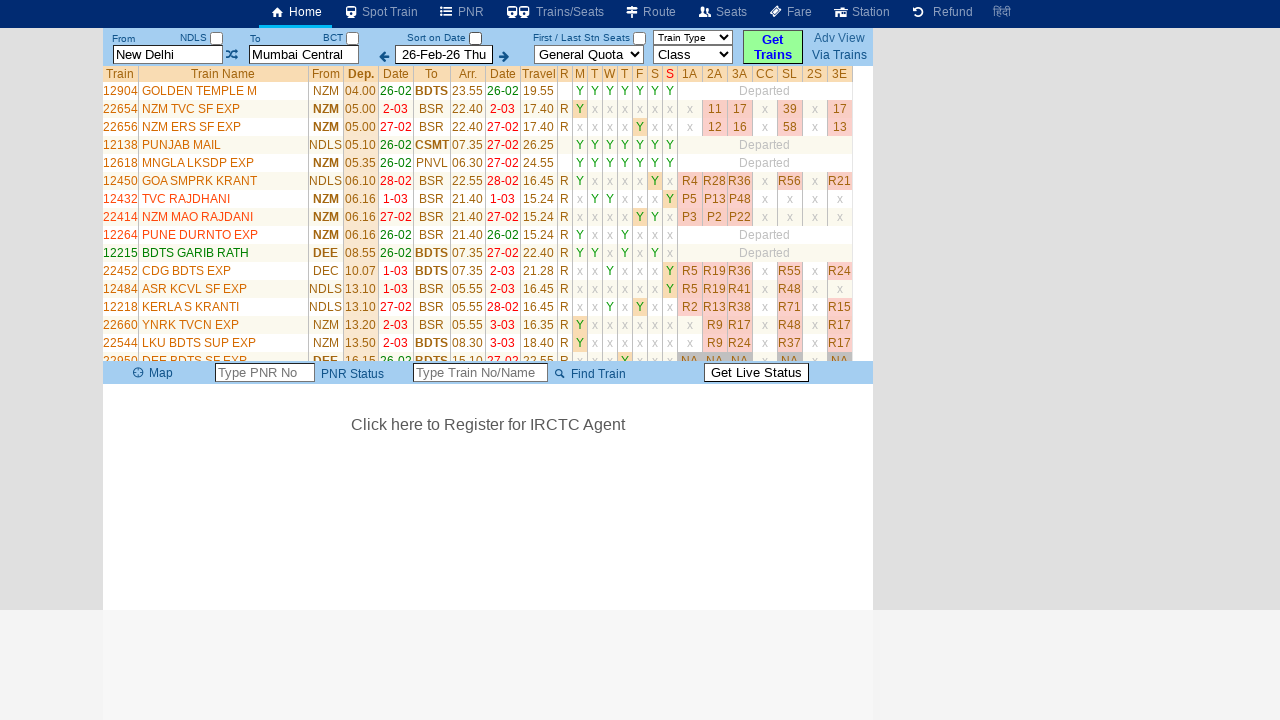

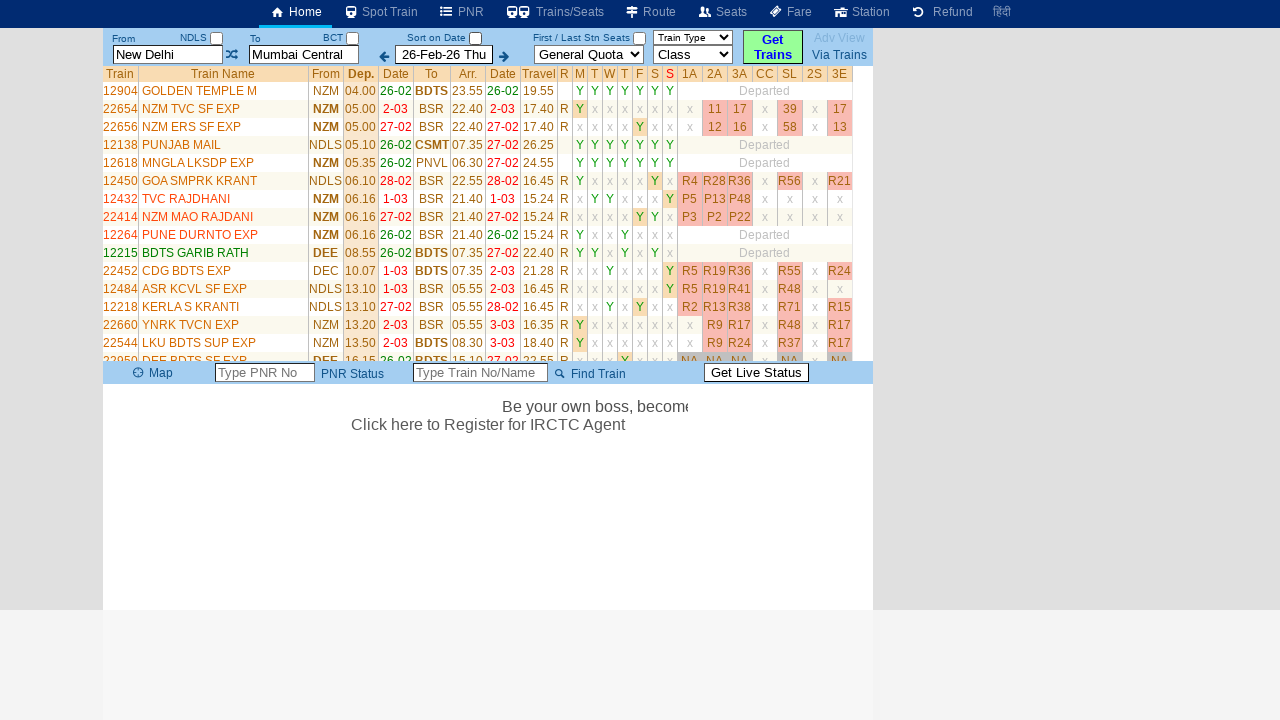